Tests that various form elements (email input, radio button, textarea, image) are displayed correctly and can accept input on a basic form page.

Starting URL: https://automationfc.github.io/basic-form/index.html

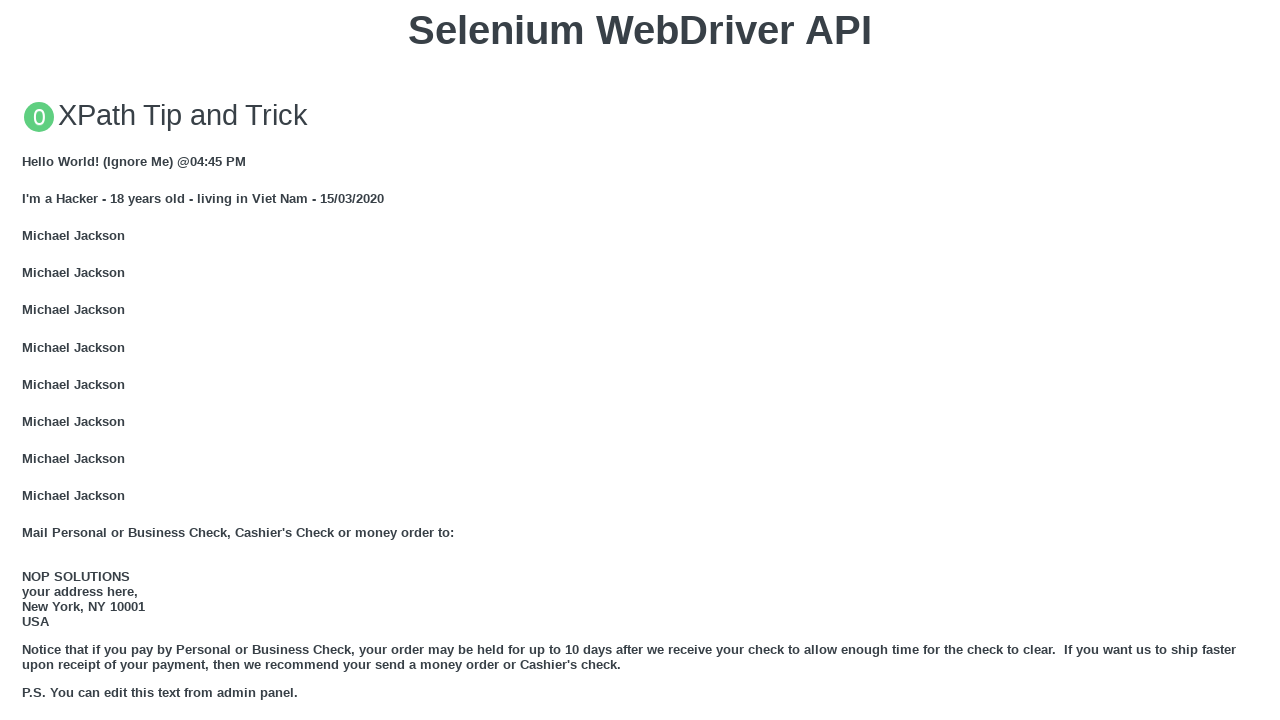

Email input field is visible and ready
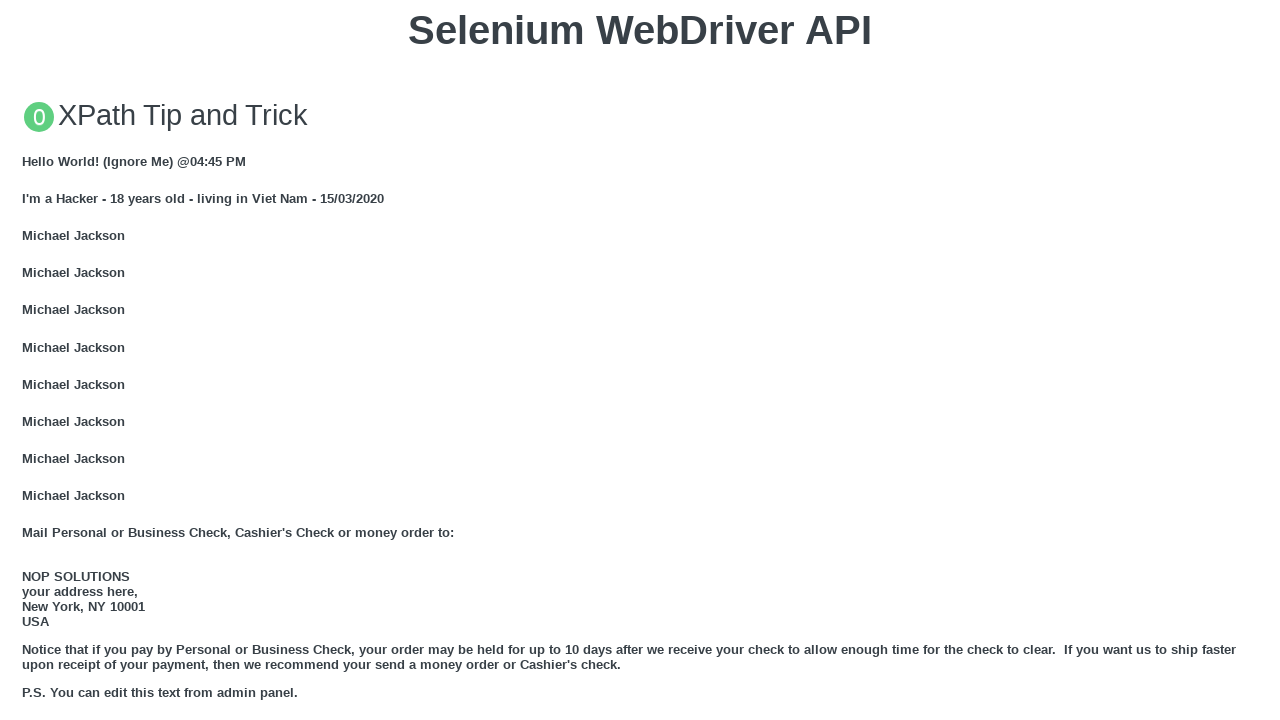

Under 18 radio button is visible
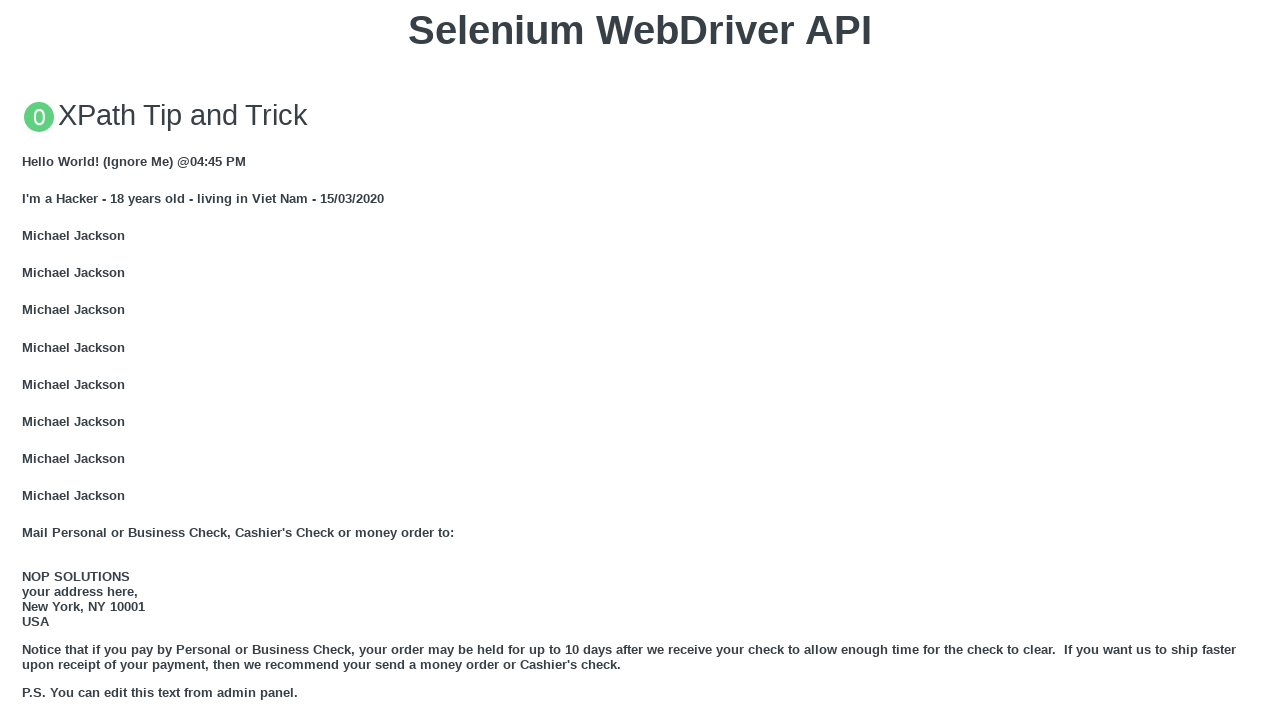

Education textarea is visible
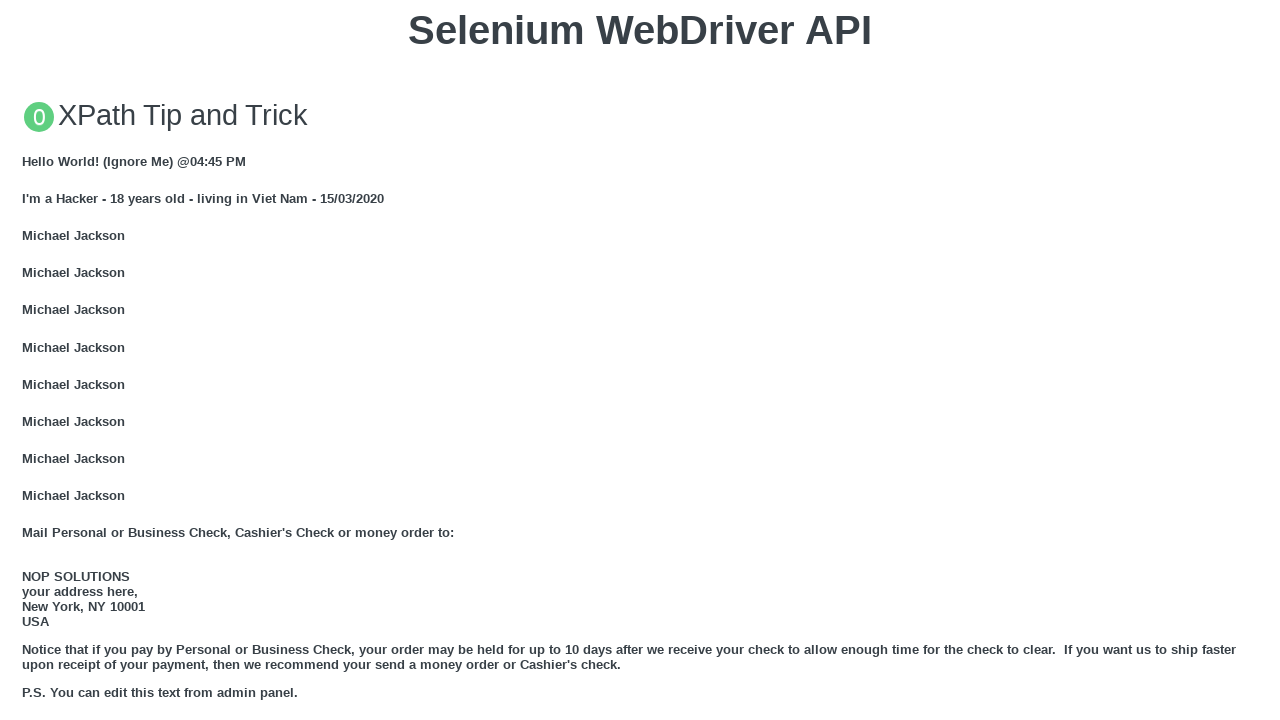

Clicked on User Avatar 05 image at (642, 360) on img[alt='User Avatar 05']
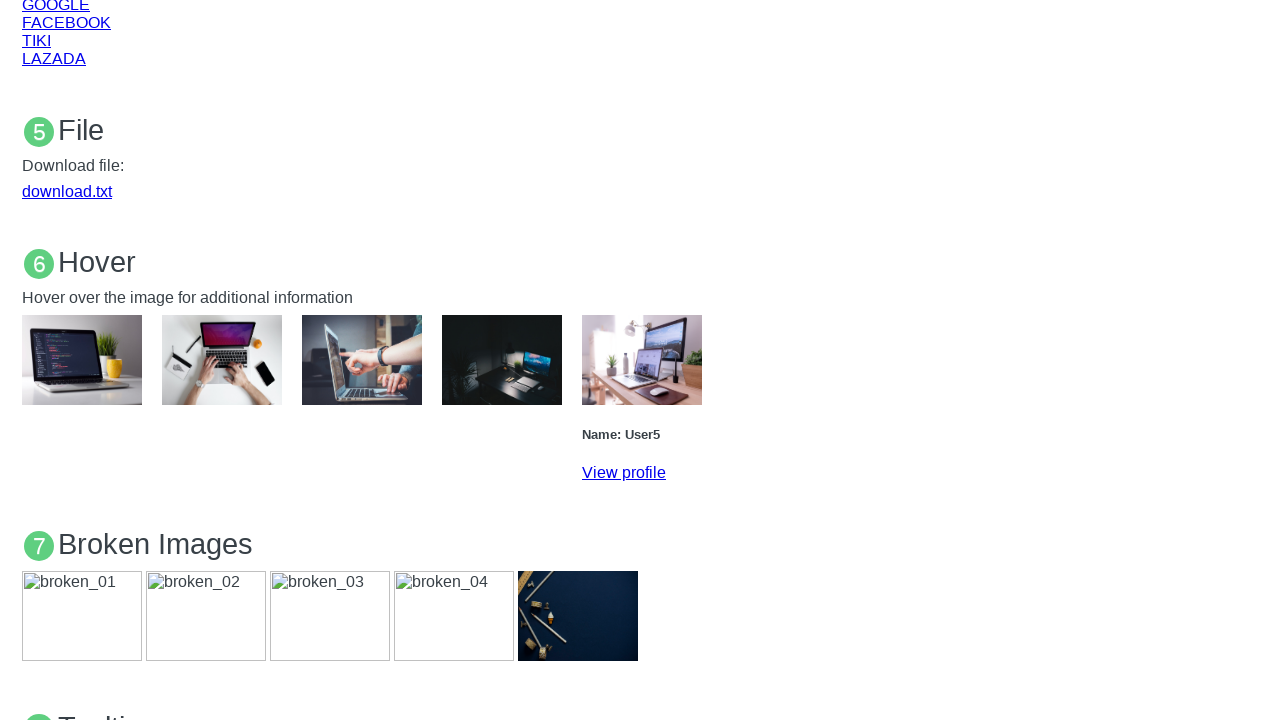

Filled email field with 'Automation Test' on input[name='user_email']
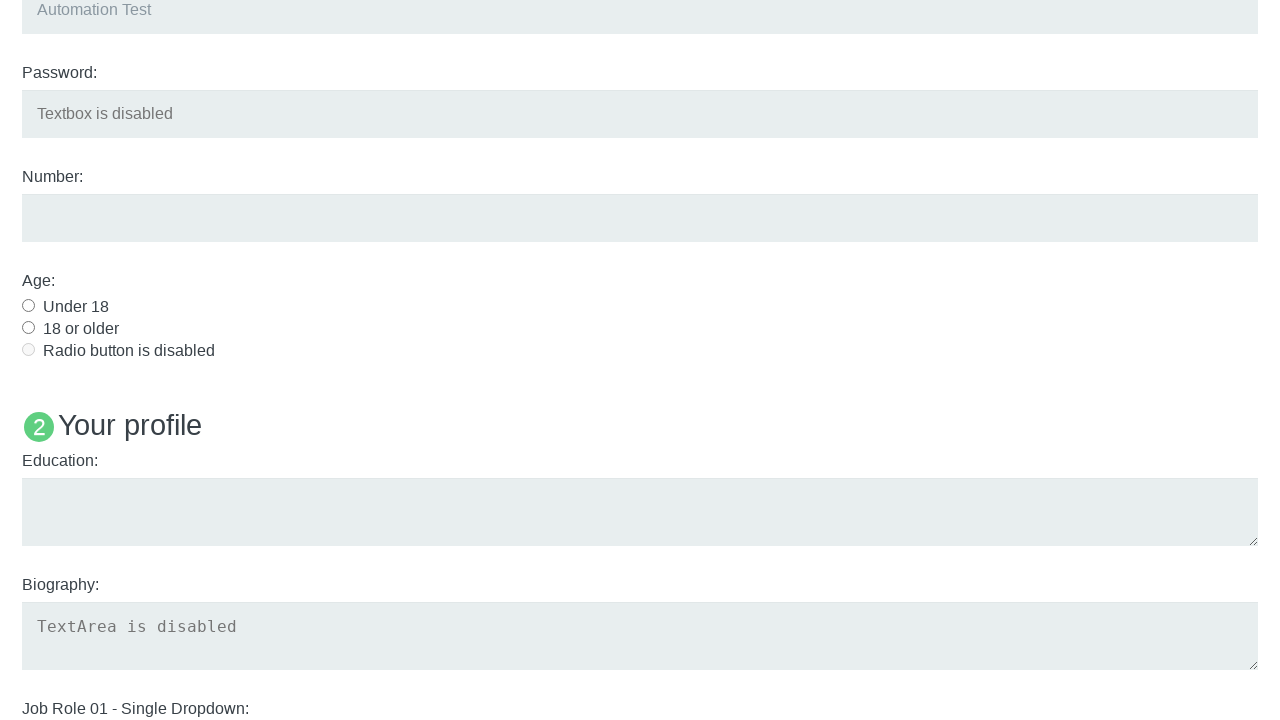

Filled education textarea with 'Automation Test' on #edu
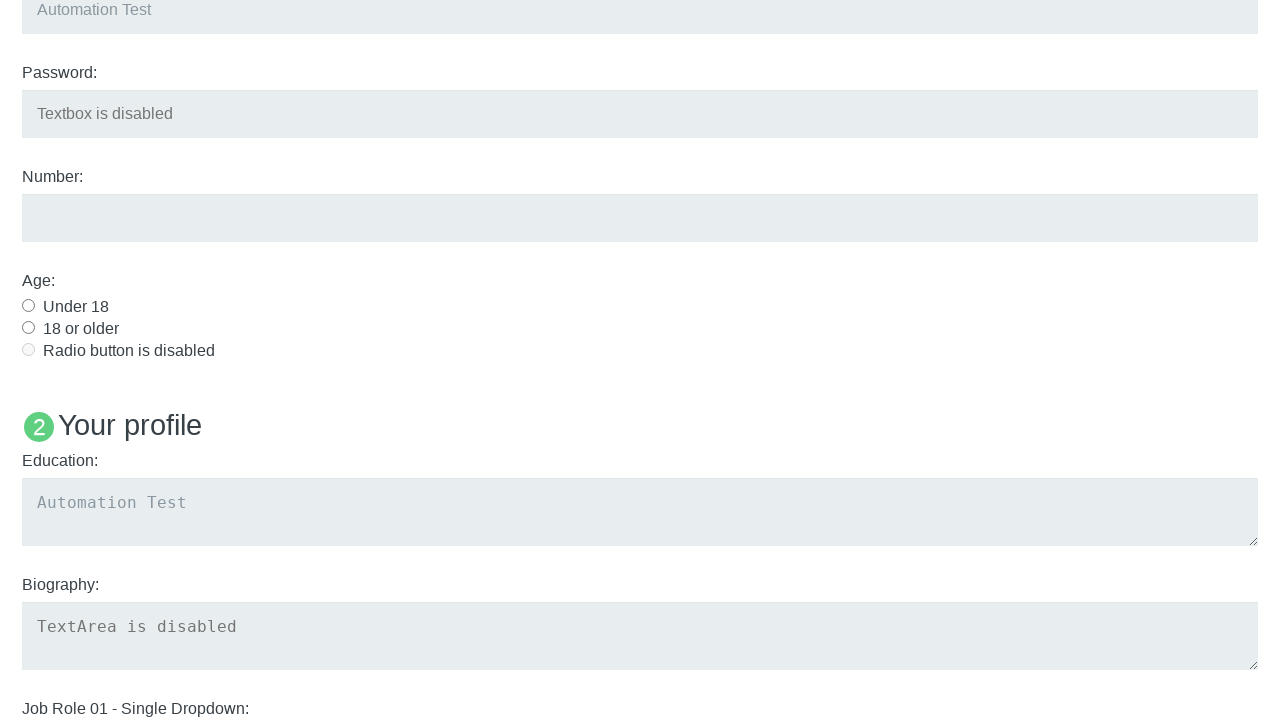

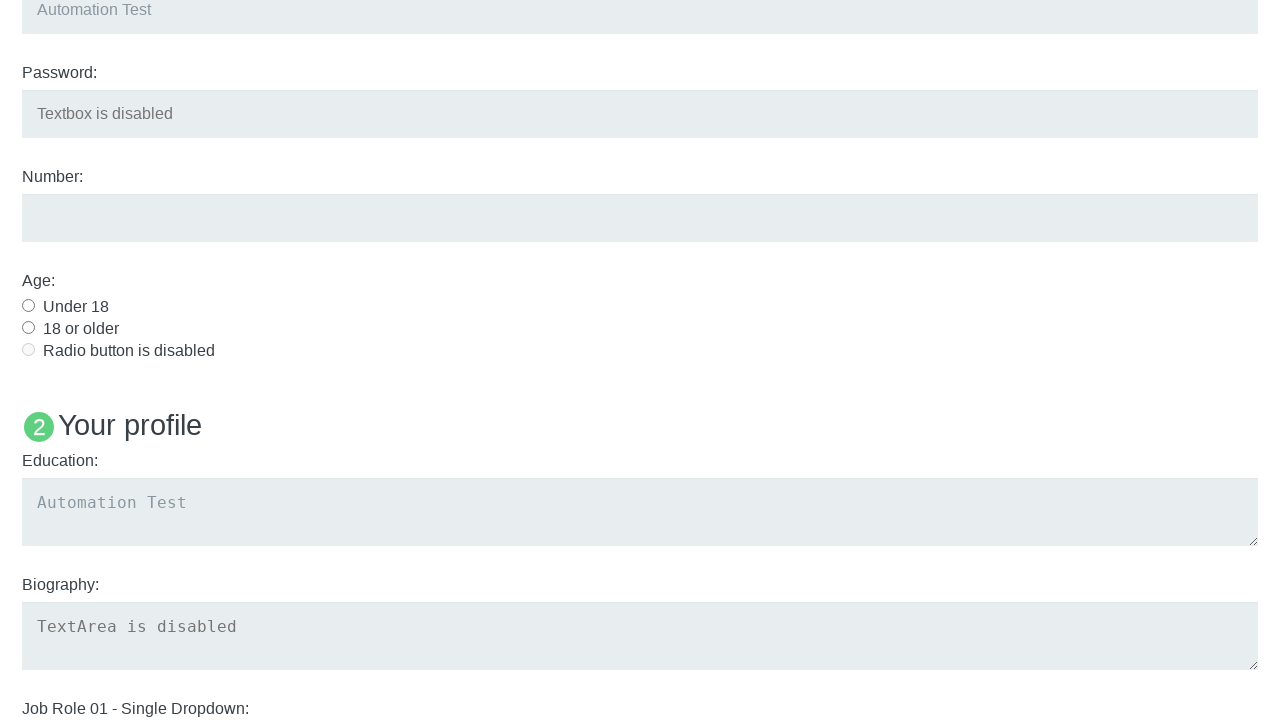